Tests that clicking Clear completed removes completed items from the list

Starting URL: https://demo.playwright.dev/todomvc

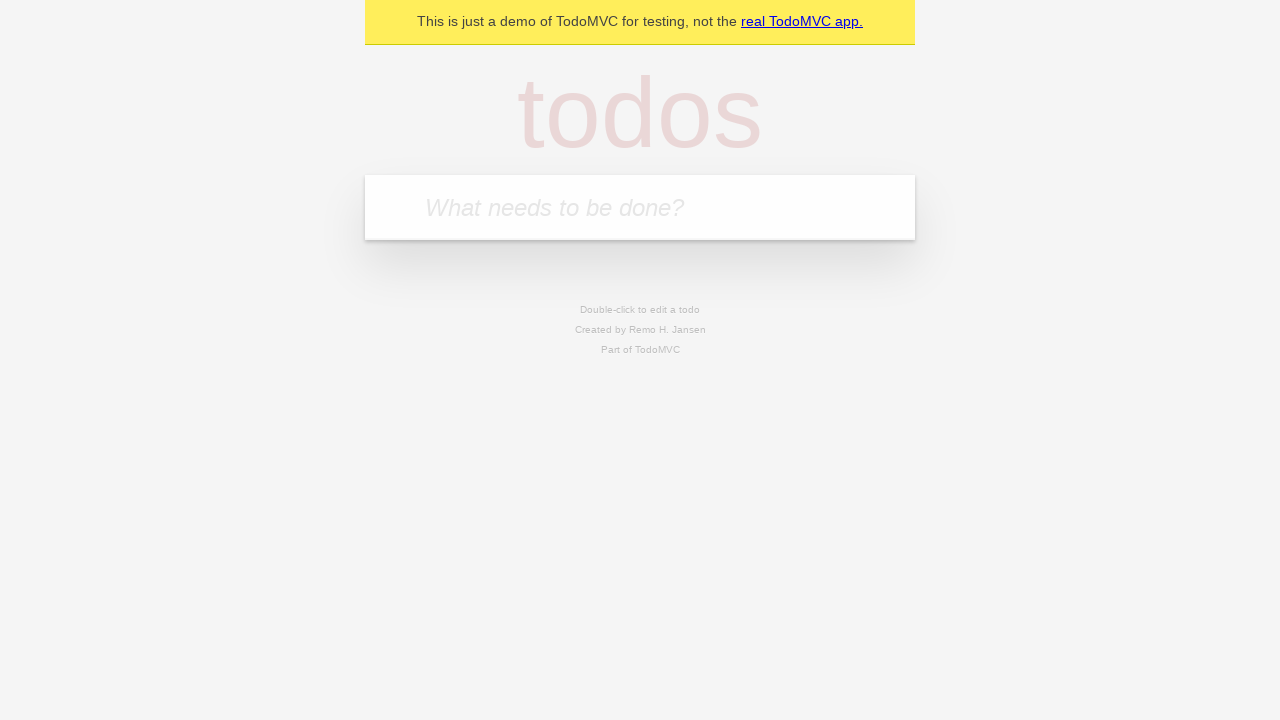

Filled todo input with 'buy some cheese' on internal:attr=[placeholder="What needs to be done?"i]
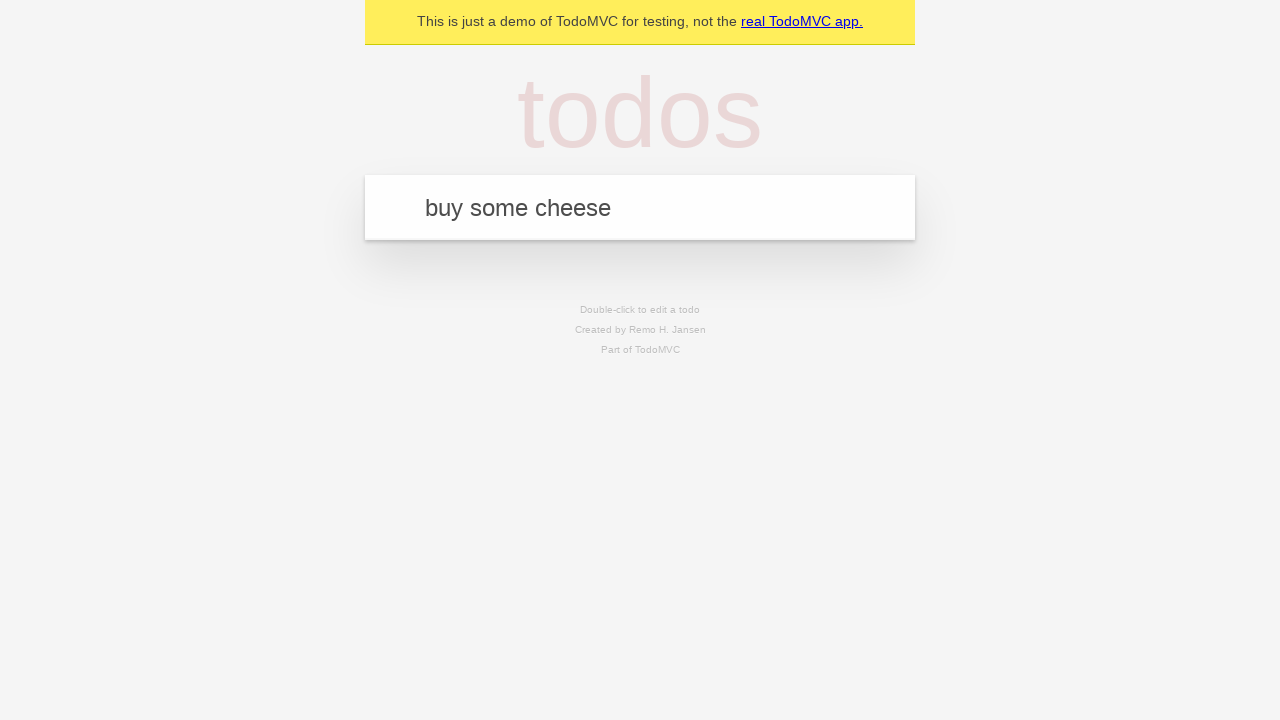

Pressed Enter to add first todo item on internal:attr=[placeholder="What needs to be done?"i]
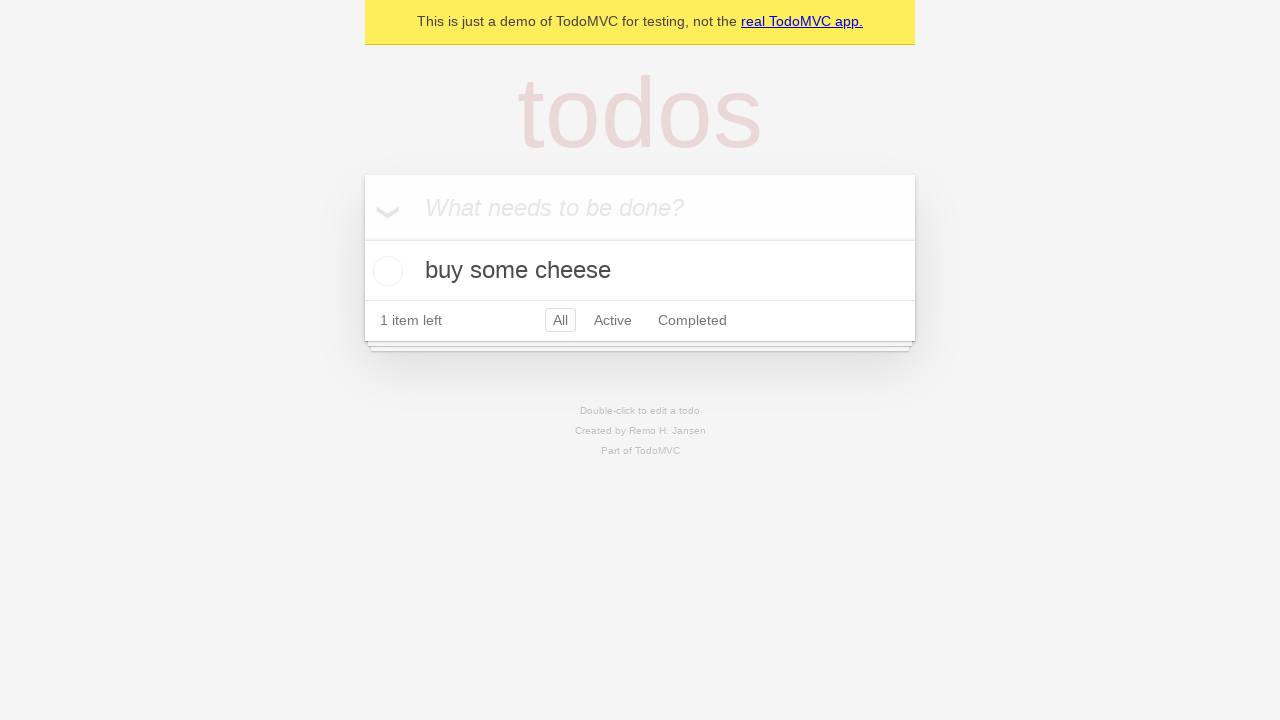

Filled todo input with 'feed the cat' on internal:attr=[placeholder="What needs to be done?"i]
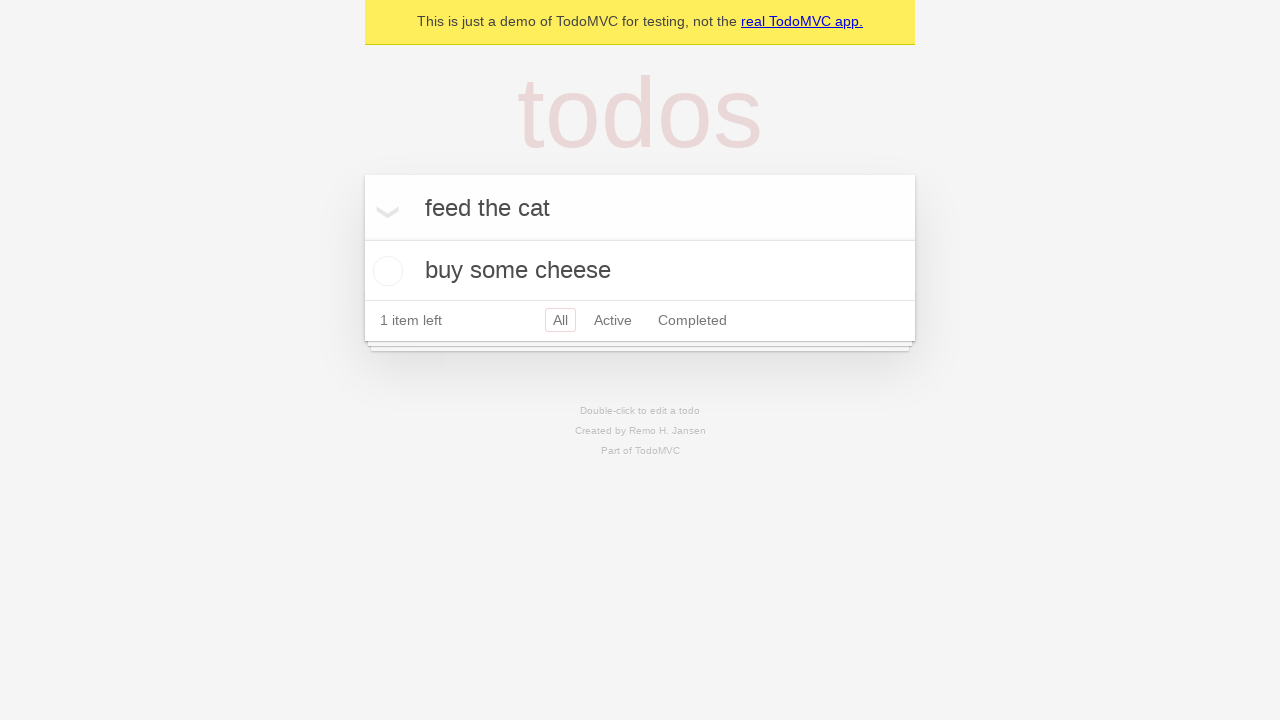

Pressed Enter to add second todo item on internal:attr=[placeholder="What needs to be done?"i]
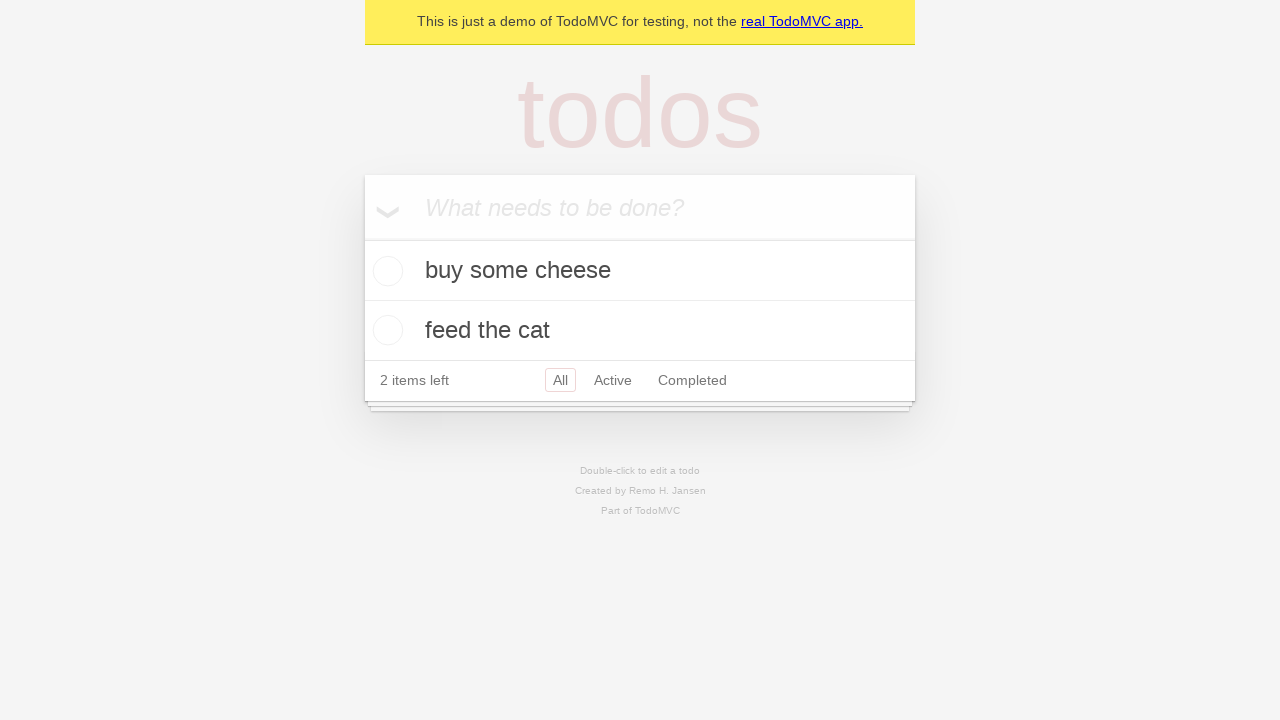

Filled todo input with 'book a doctors appointment' on internal:attr=[placeholder="What needs to be done?"i]
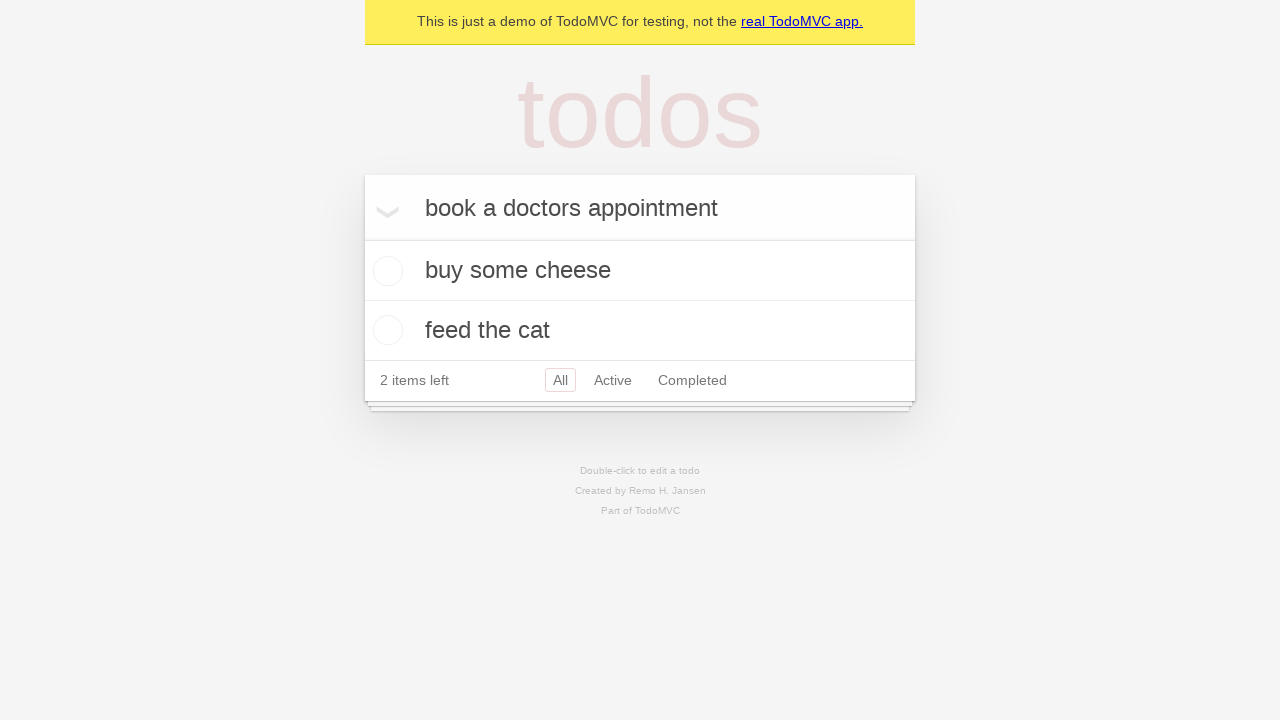

Pressed Enter to add third todo item on internal:attr=[placeholder="What needs to be done?"i]
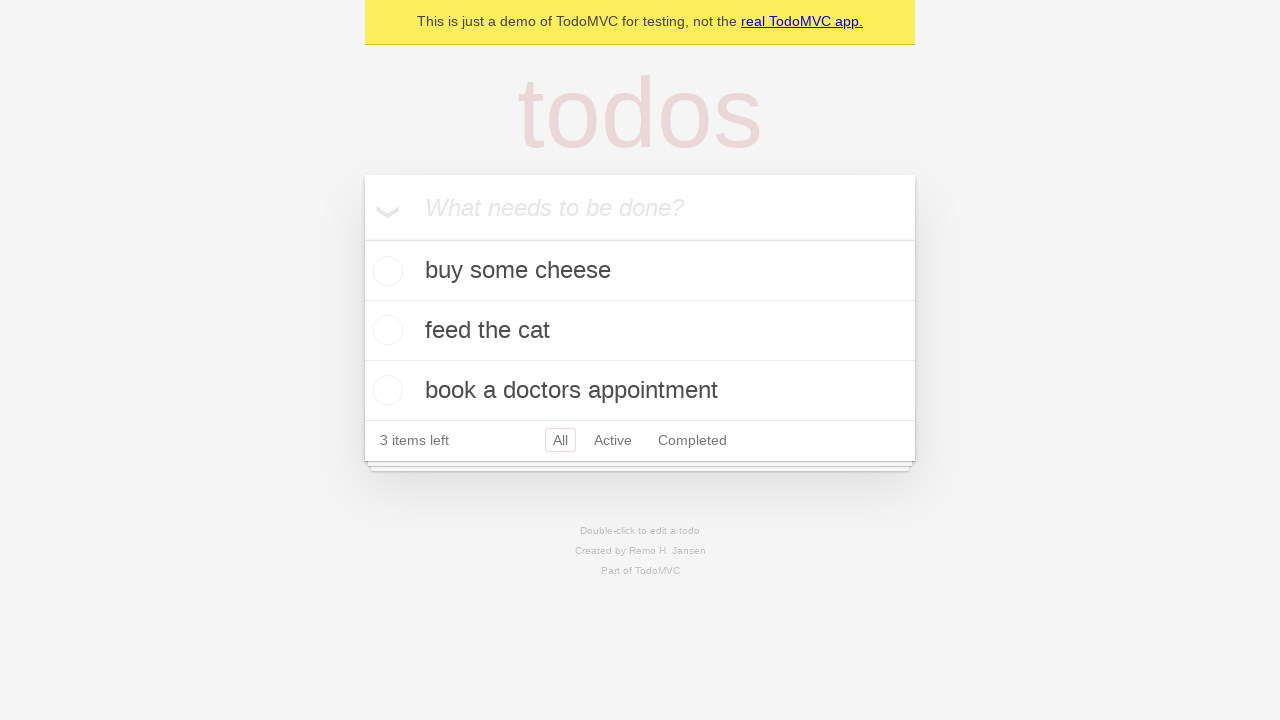

Checked the second todo item to mark it as completed at (385, 330) on internal:testid=[data-testid="todo-item"s] >> nth=1 >> internal:role=checkbox
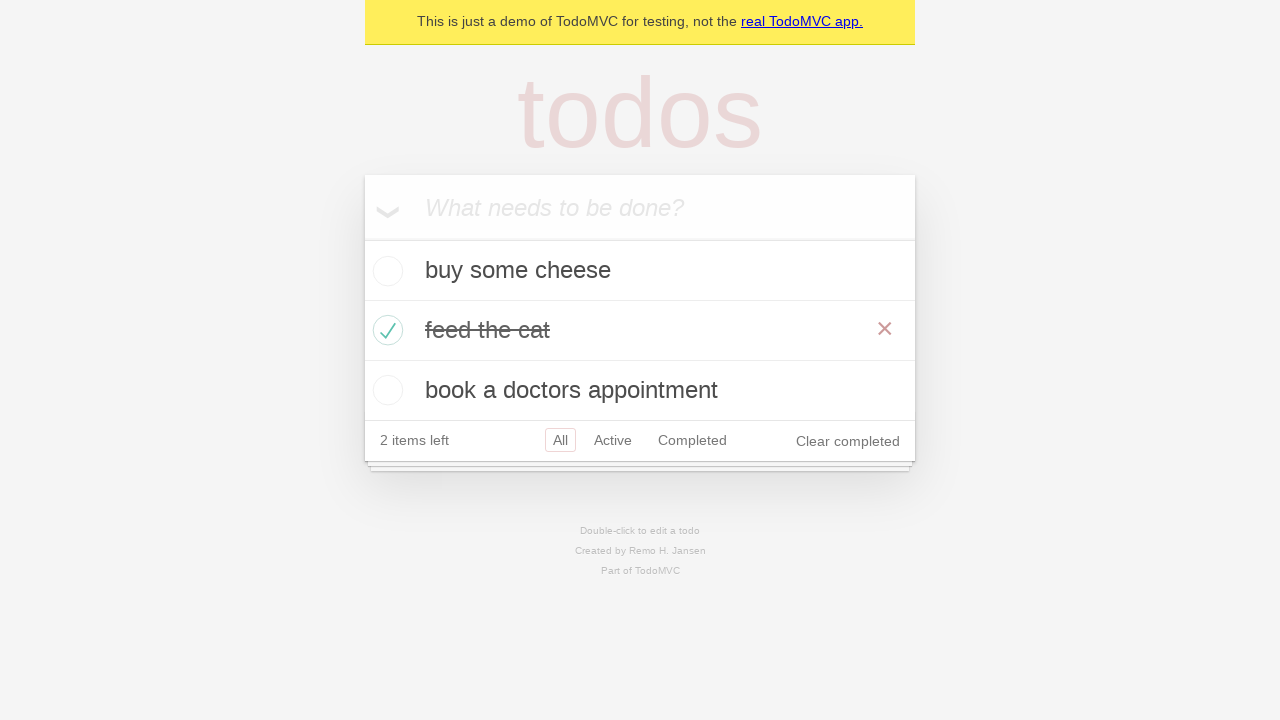

Clicked 'Clear completed' button to remove completed items at (848, 441) on internal:role=button[name="Clear completed"i]
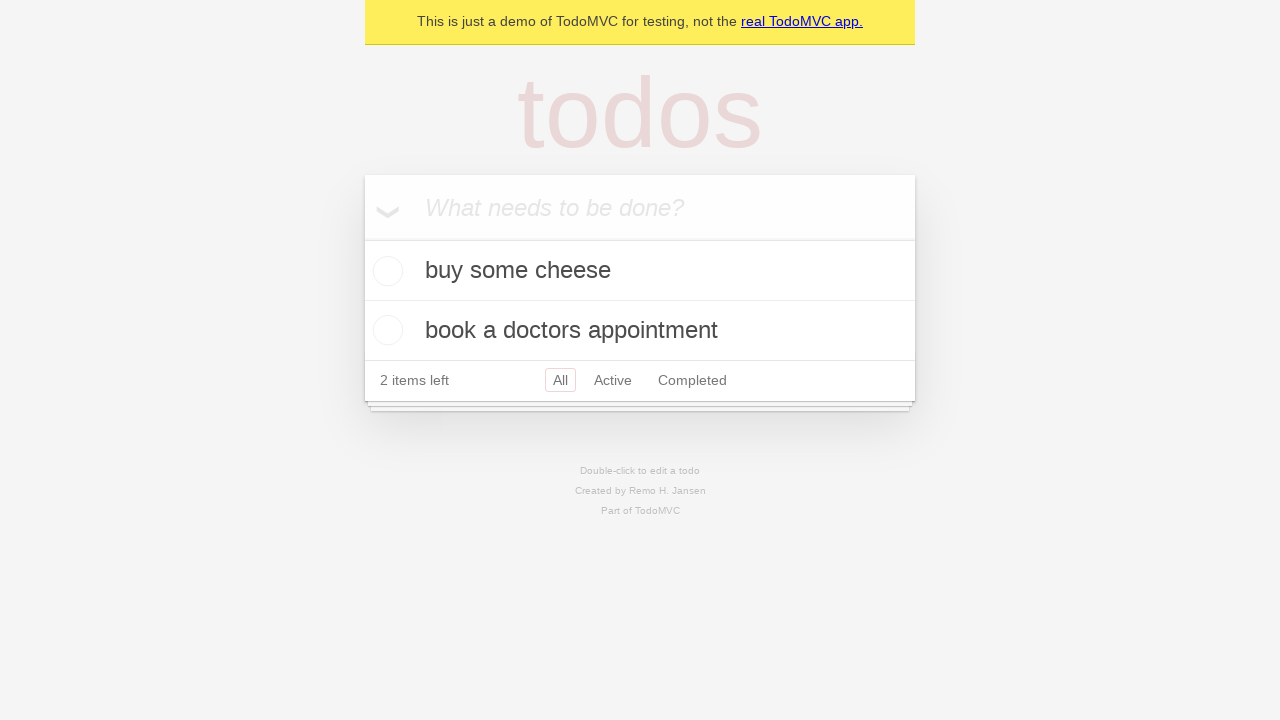

Waited for list to update after clearing completed items
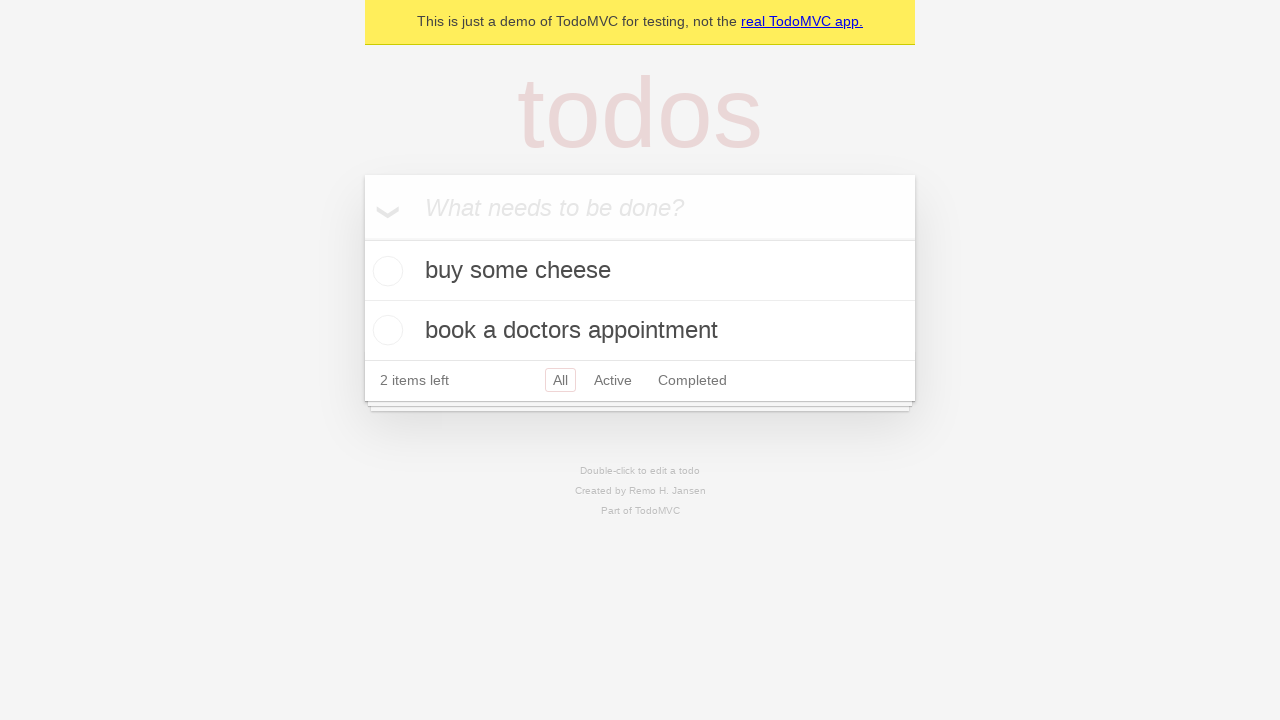

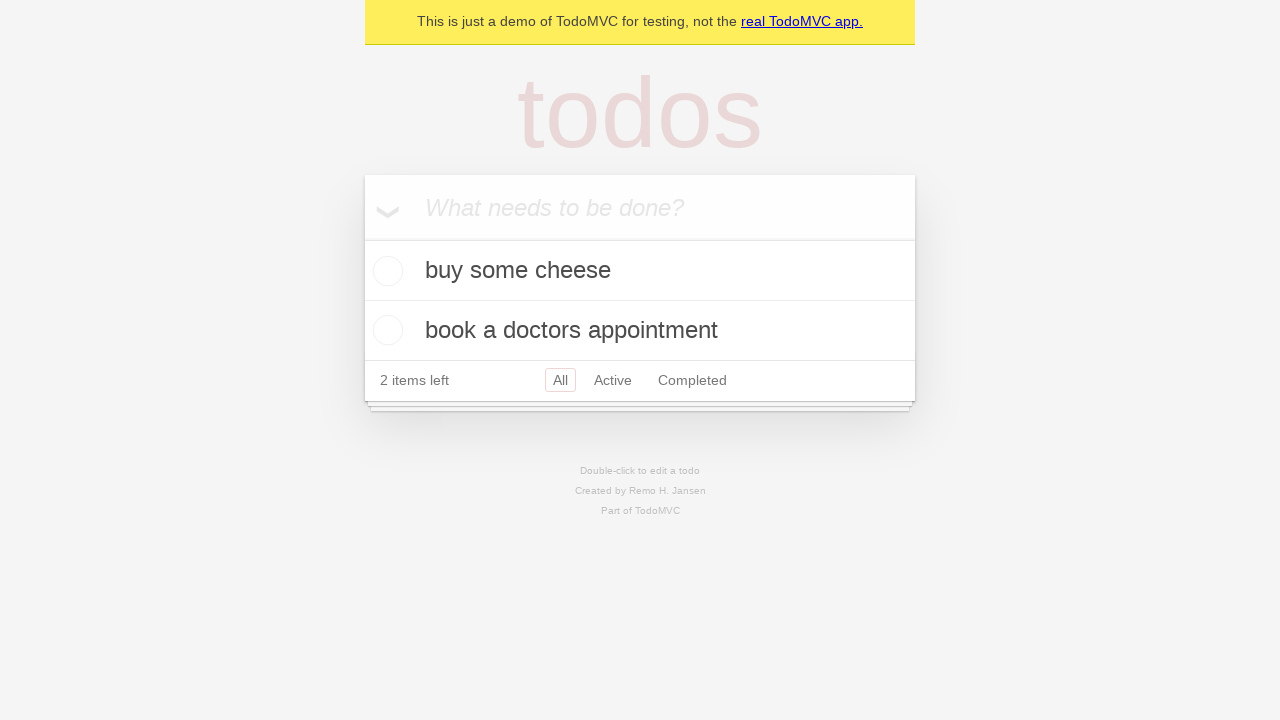